Tests scrolling footer blog link into view on API documentation page

Starting URL: https://webdriver.io/docs/api

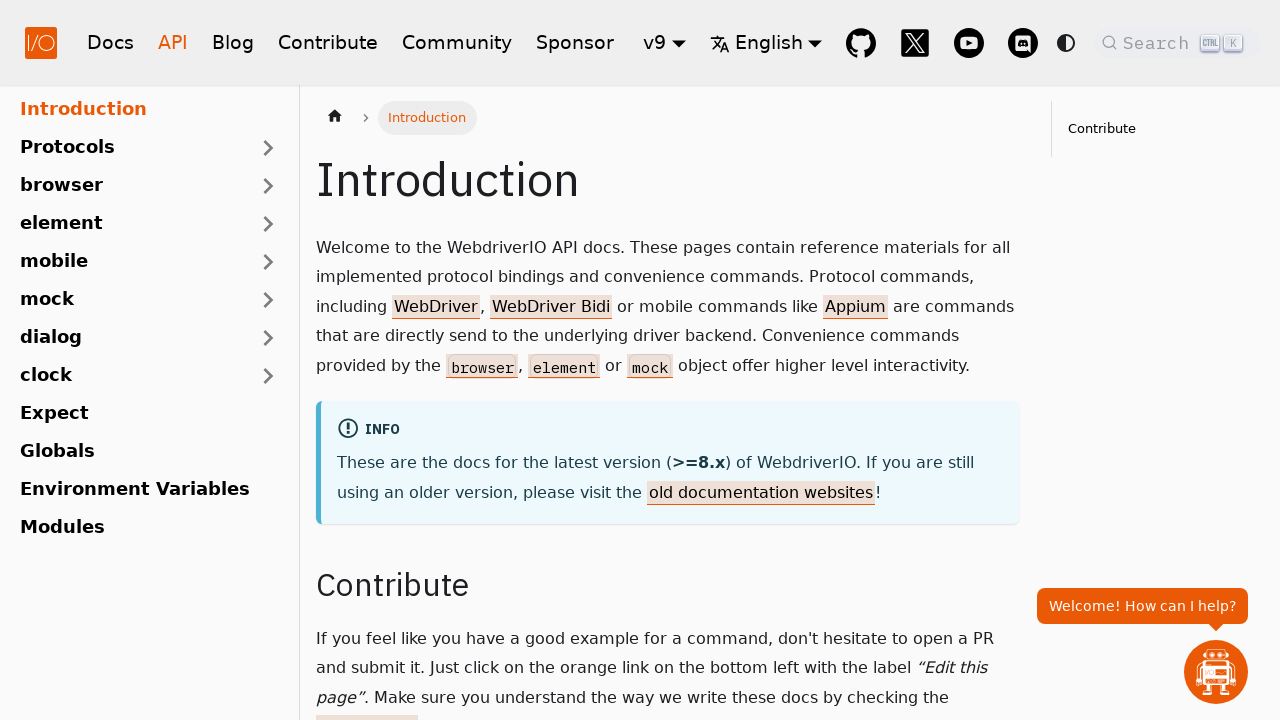

Located footer blog link element
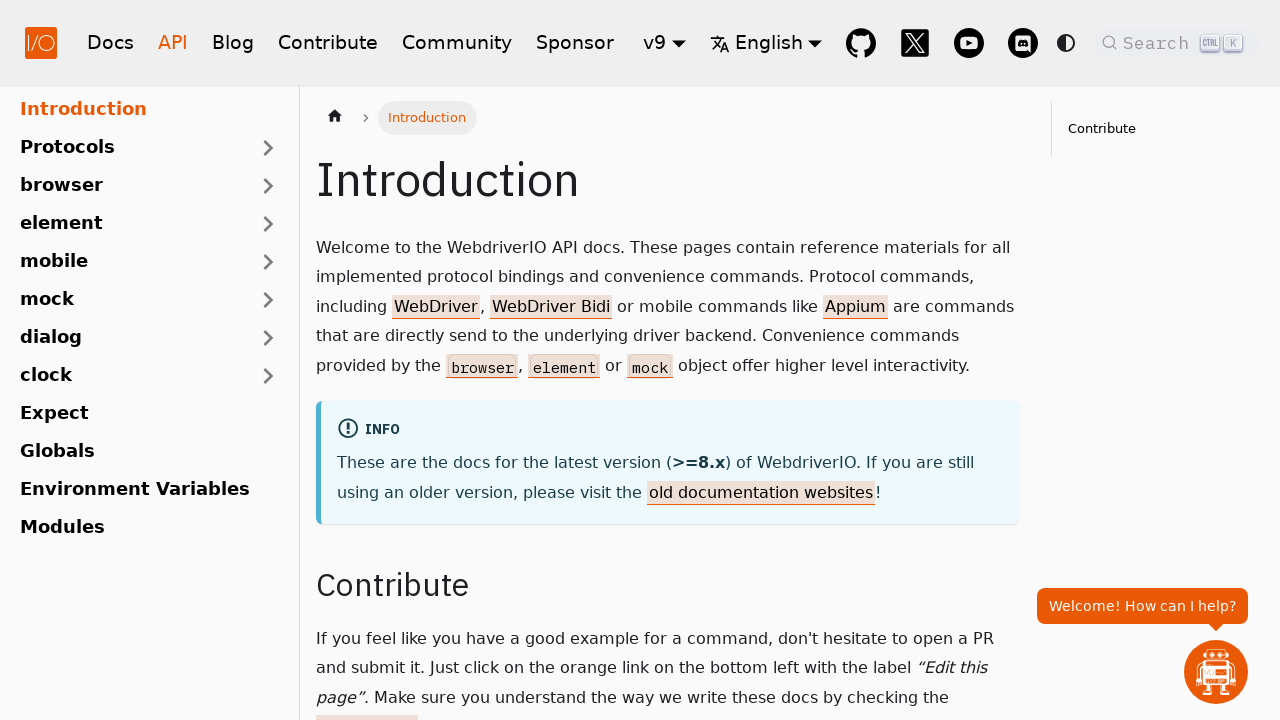

Scrolled footer blog link into view
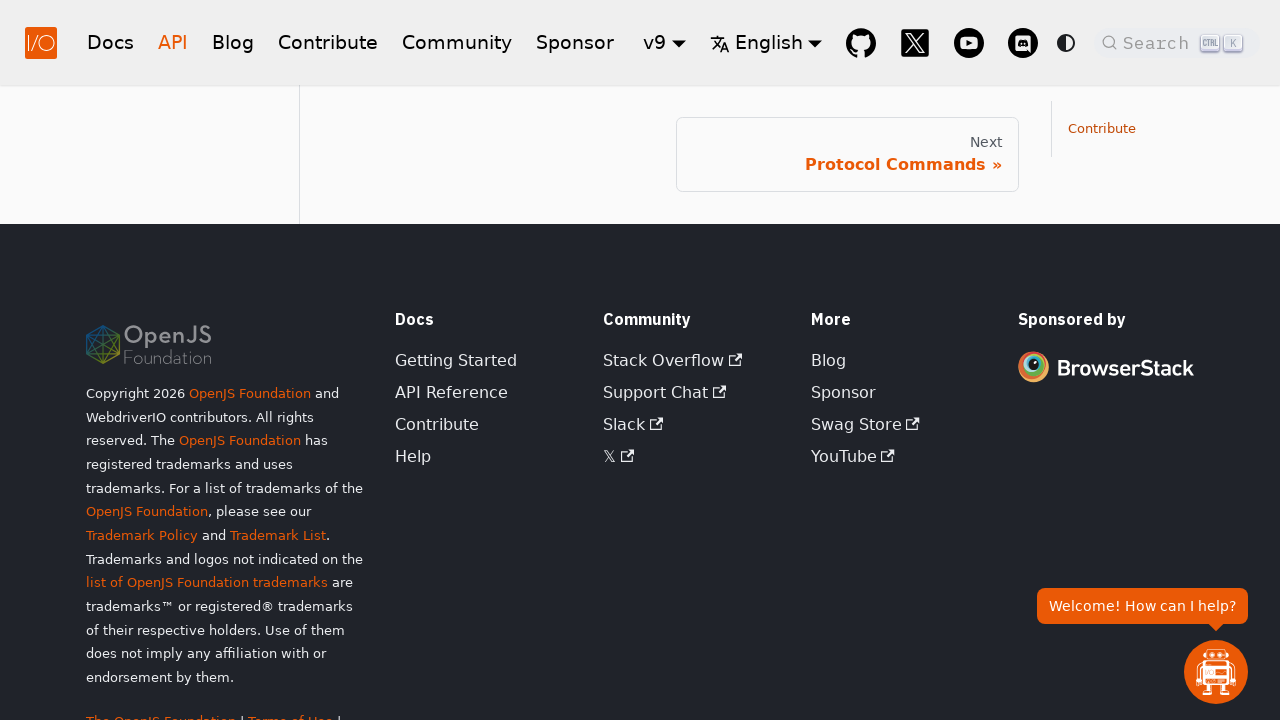

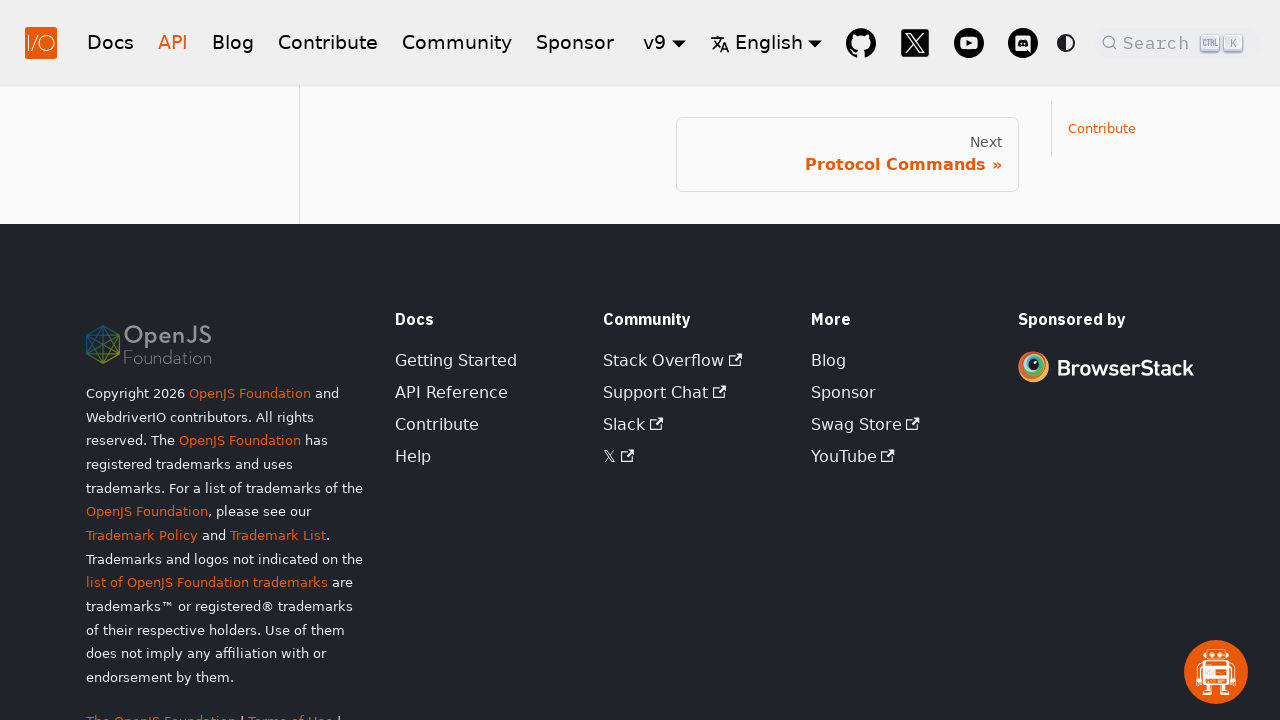